Tests marking individual items as complete by checking their checkboxes

Starting URL: https://demo.playwright.dev/todomvc

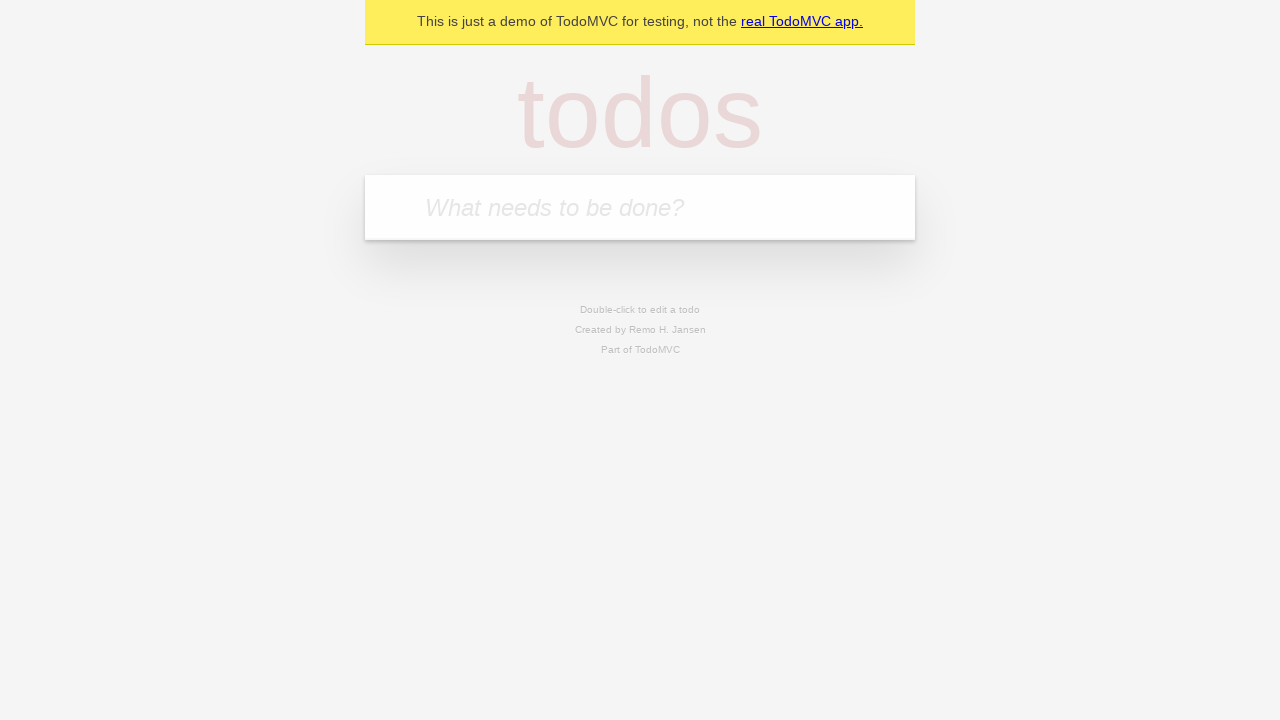

Filled todo input with 'buy some cheese' on internal:attr=[placeholder="What needs to be done?"i]
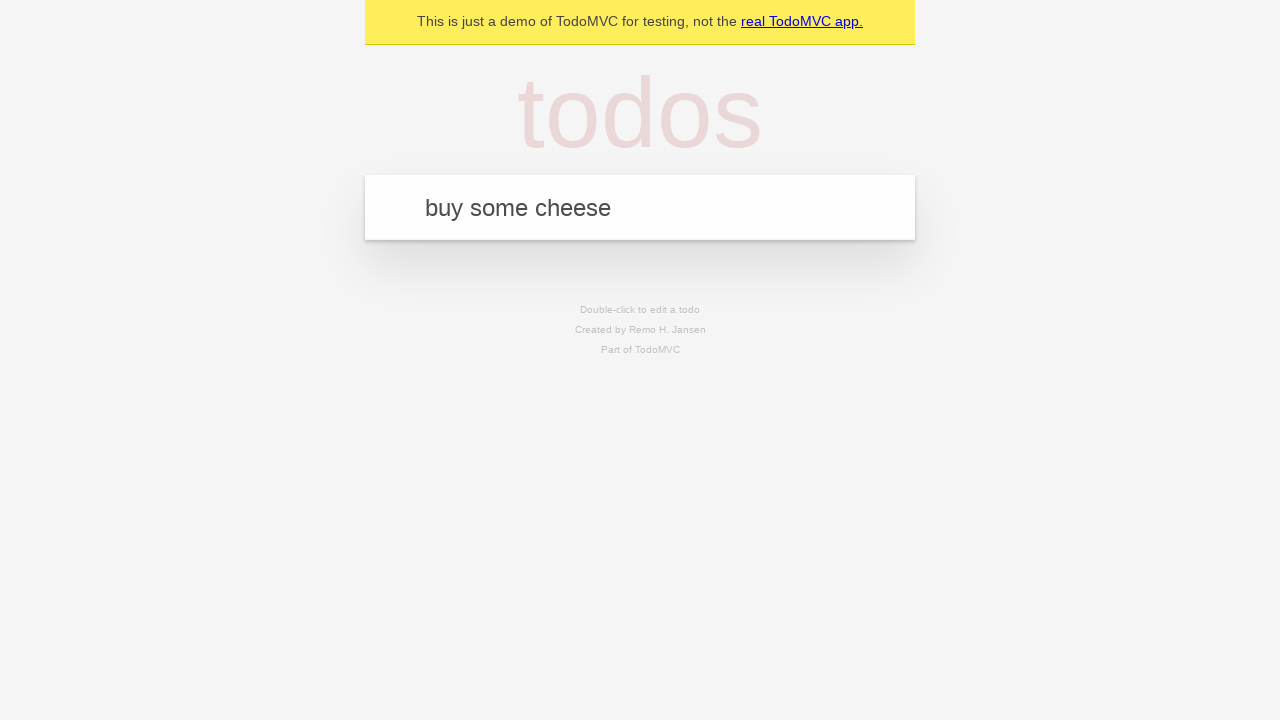

Pressed Enter to create todo 'buy some cheese' on internal:attr=[placeholder="What needs to be done?"i]
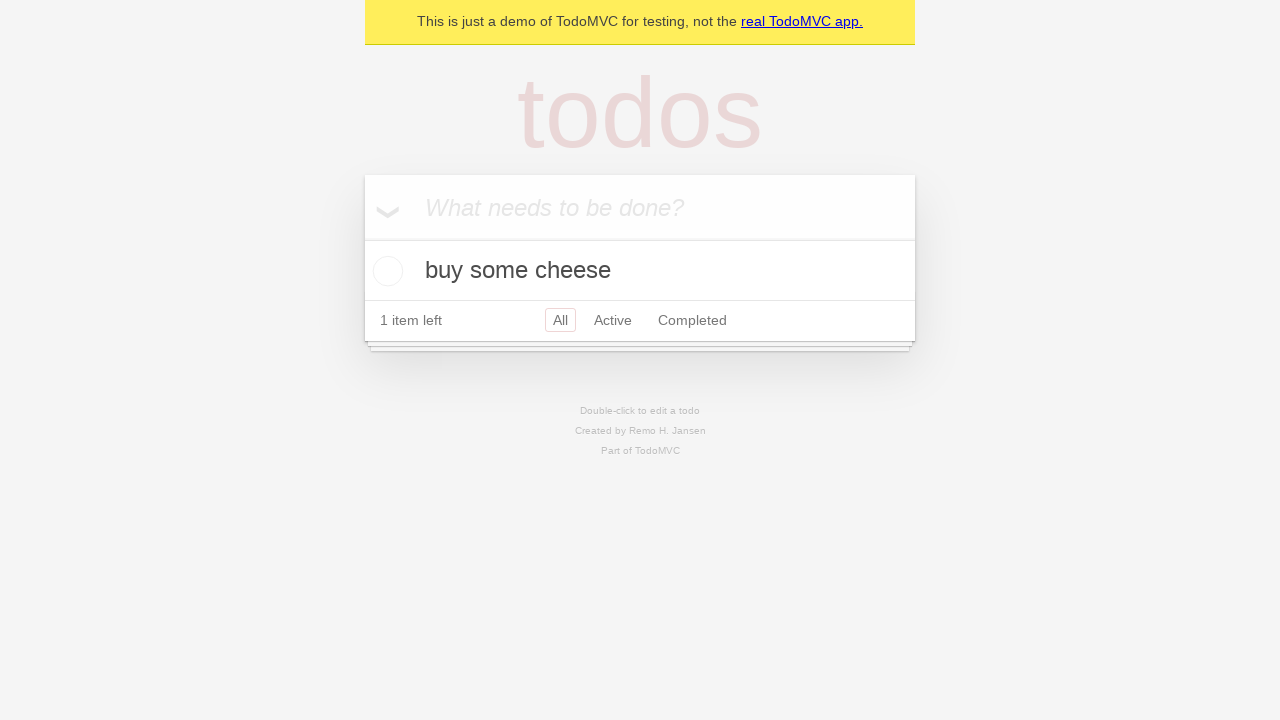

Filled todo input with 'feed the cat' on internal:attr=[placeholder="What needs to be done?"i]
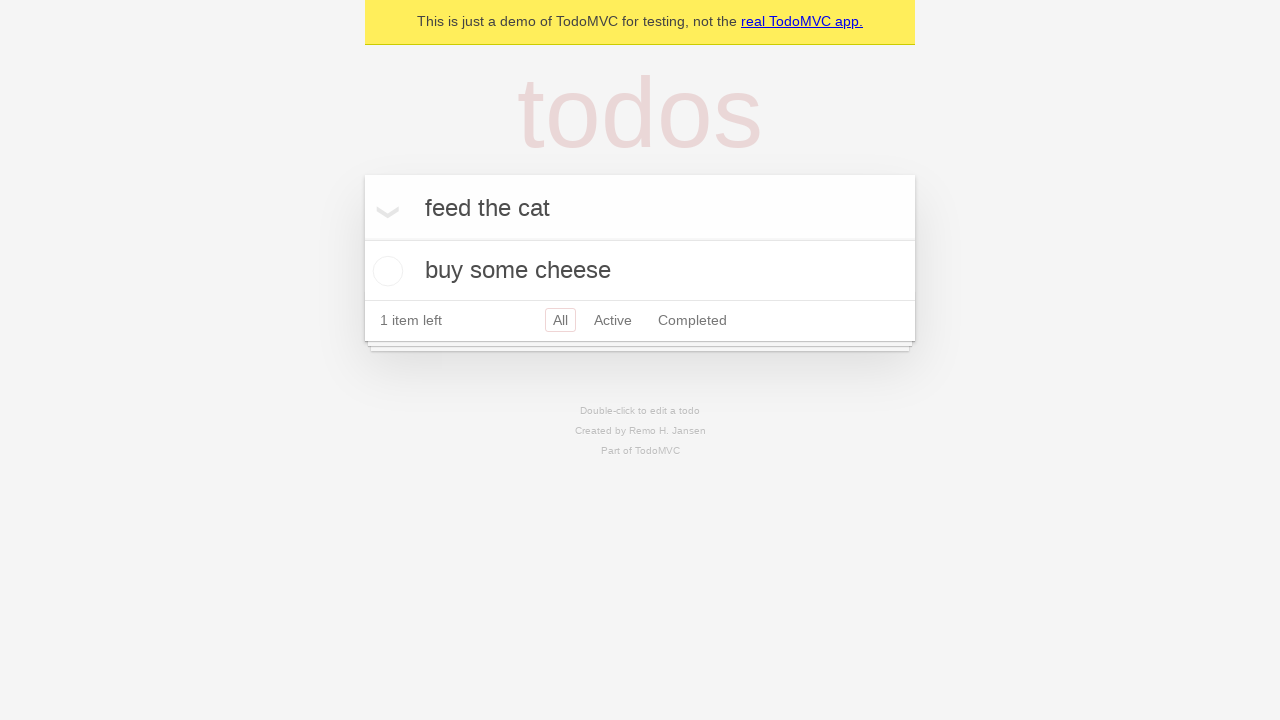

Pressed Enter to create todo 'feed the cat' on internal:attr=[placeholder="What needs to be done?"i]
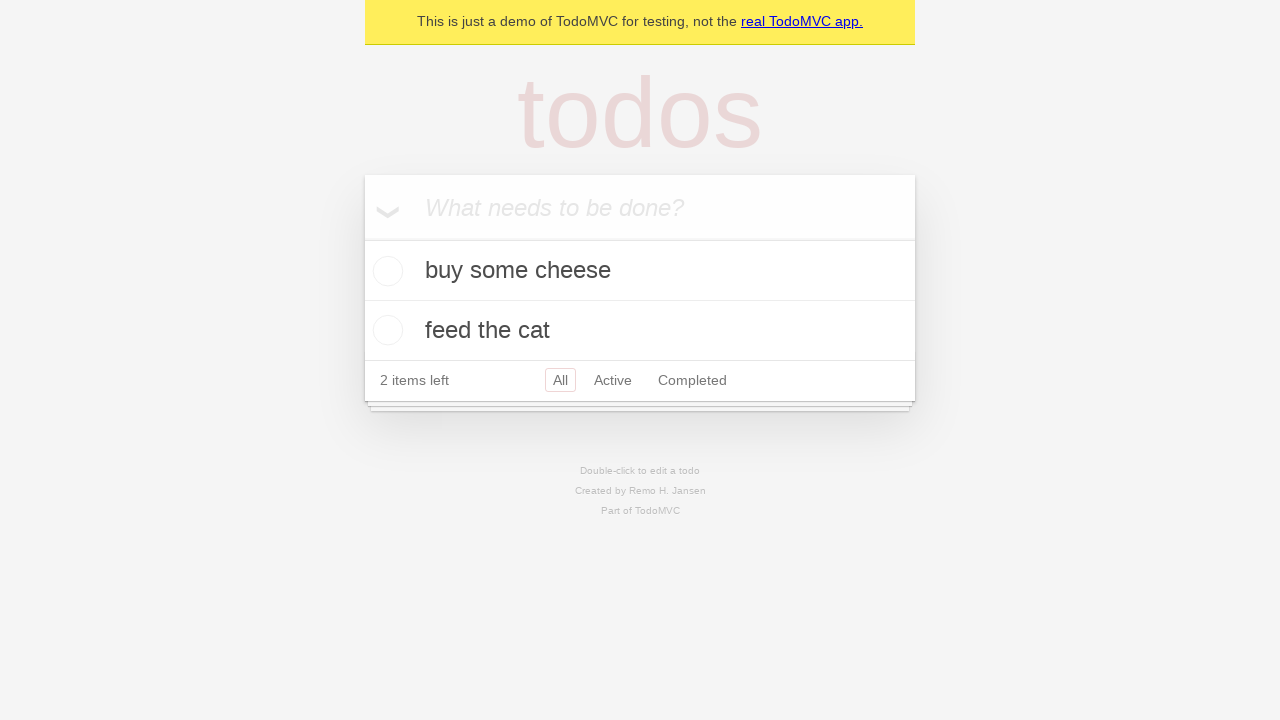

Waited for todo items to appear
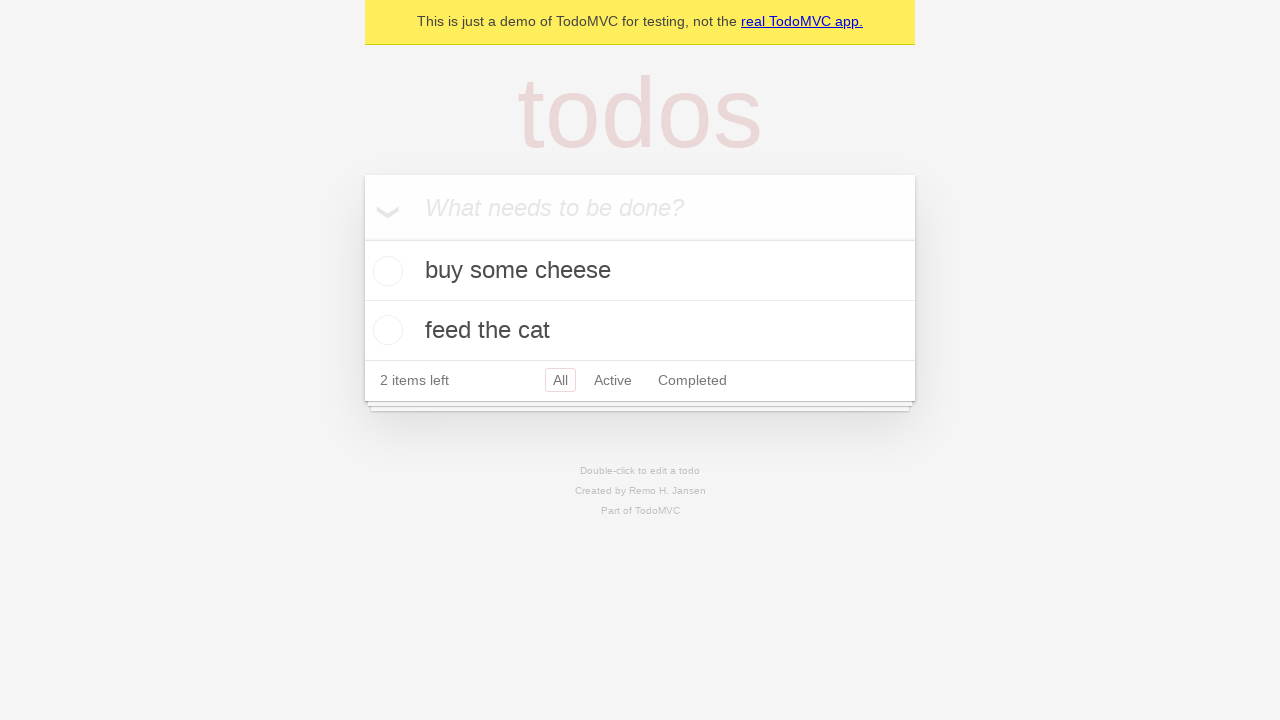

Checked first todo item 'buy some cheese' at (385, 271) on internal:testid=[data-testid="todo-item"s] >> nth=0 >> internal:role=checkbox
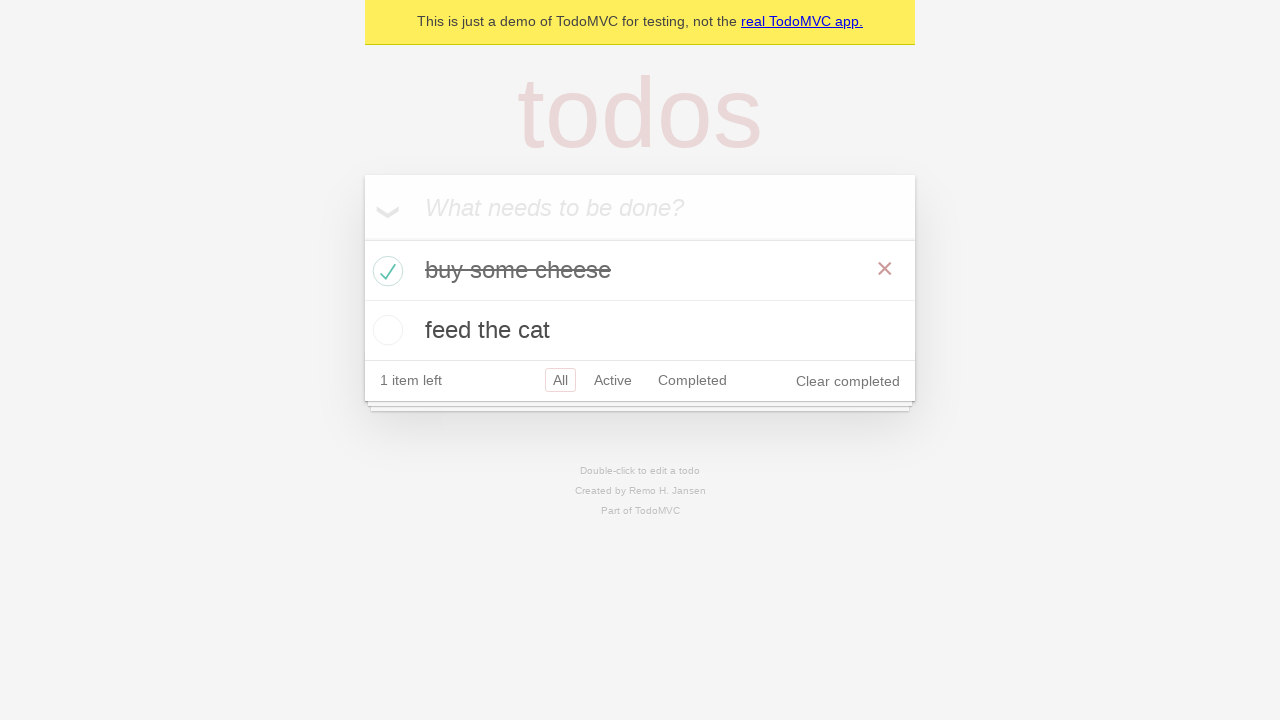

Checked second todo item 'feed the cat' at (385, 330) on internal:testid=[data-testid="todo-item"s] >> nth=1 >> internal:role=checkbox
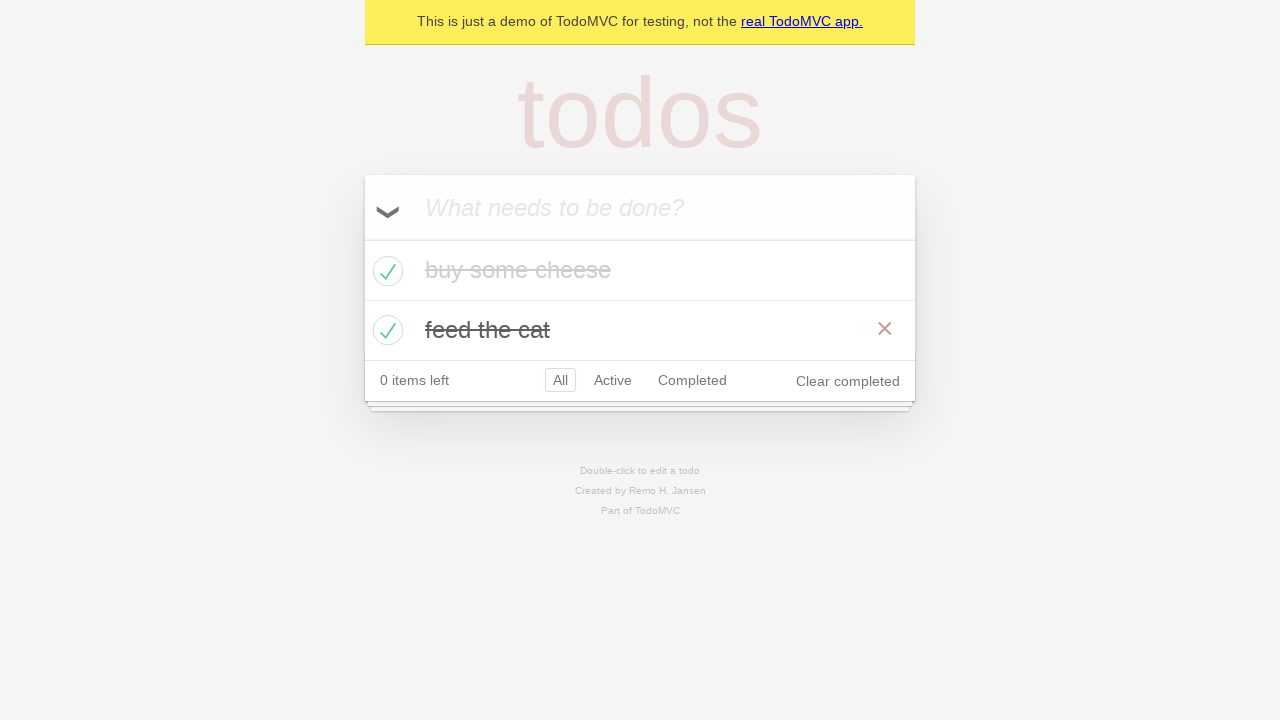

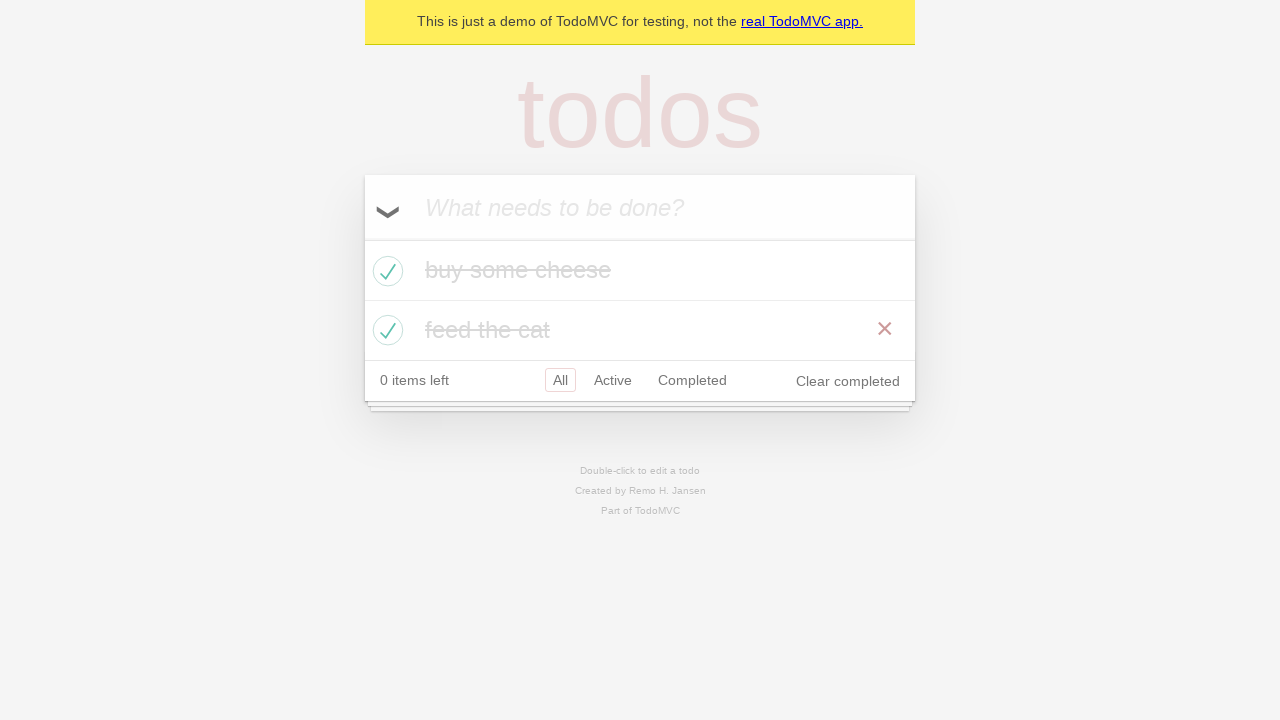